Verifies that the error message text is correct when using invalid credentials

Starting URL: https://the-internet.herokuapp.com/

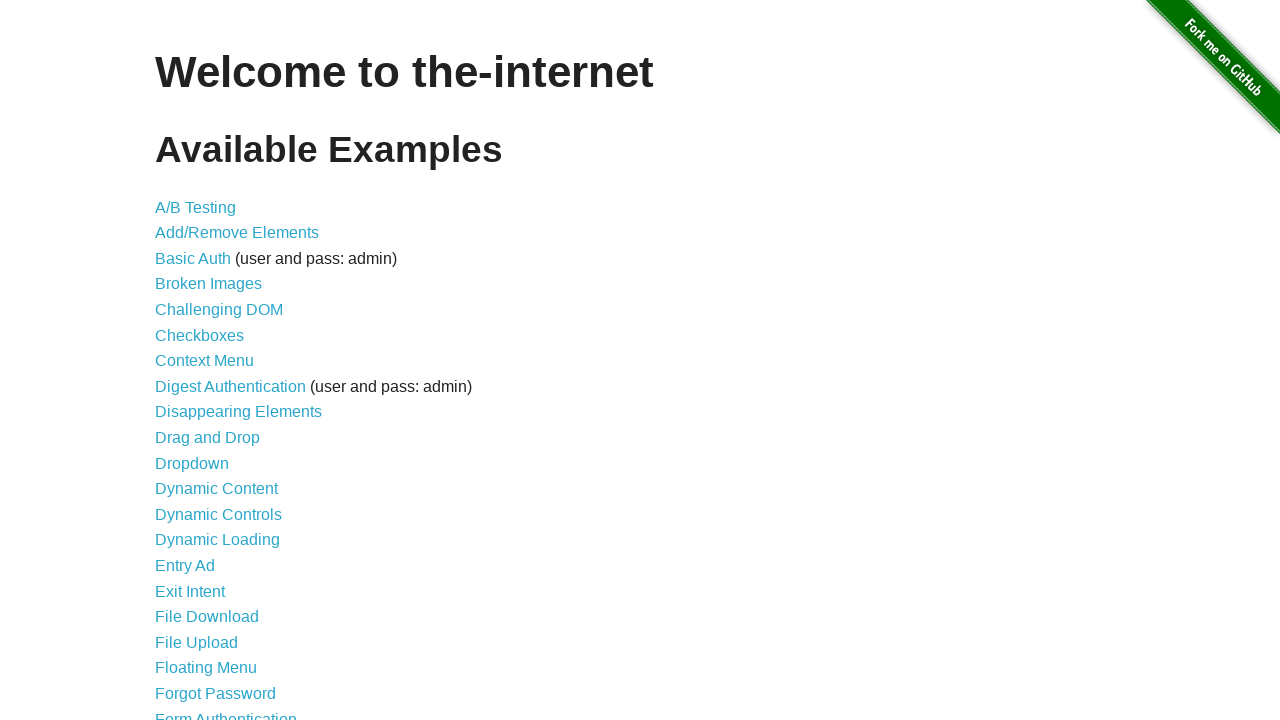

Clicked on Form Authentication link at (226, 712) on text=Form Authentication
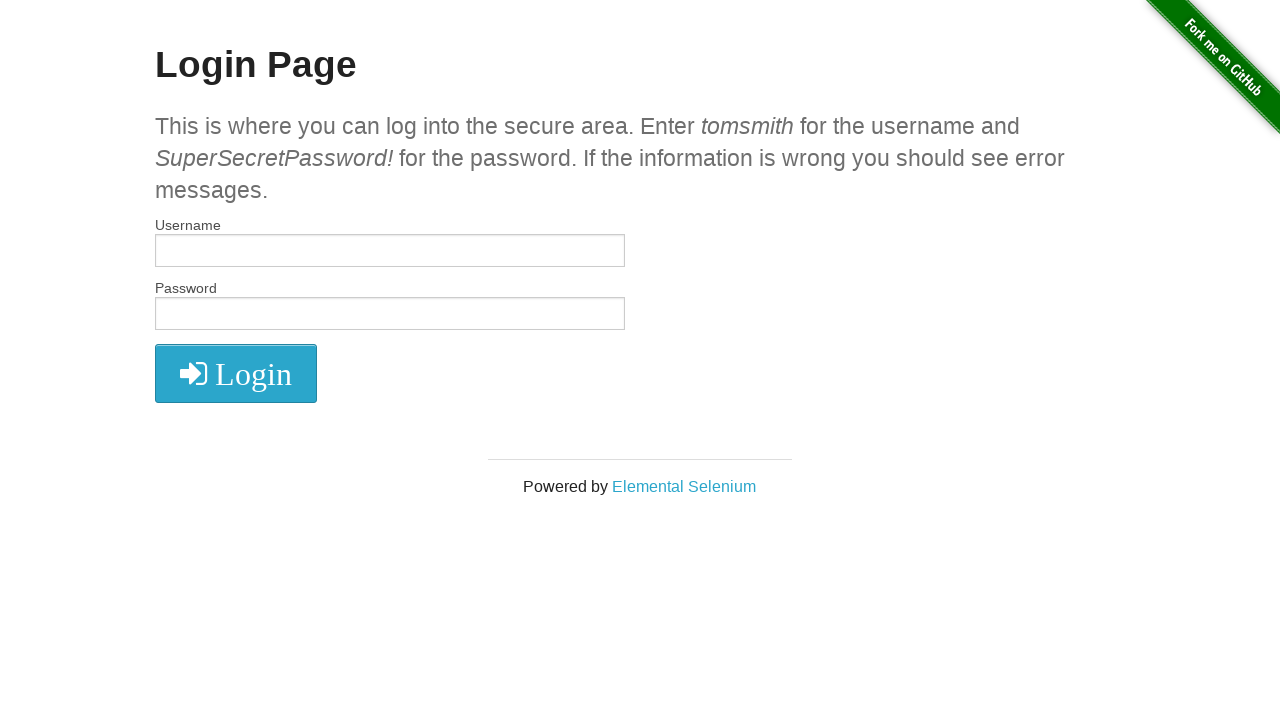

Filled username field with 'Laura' on #username
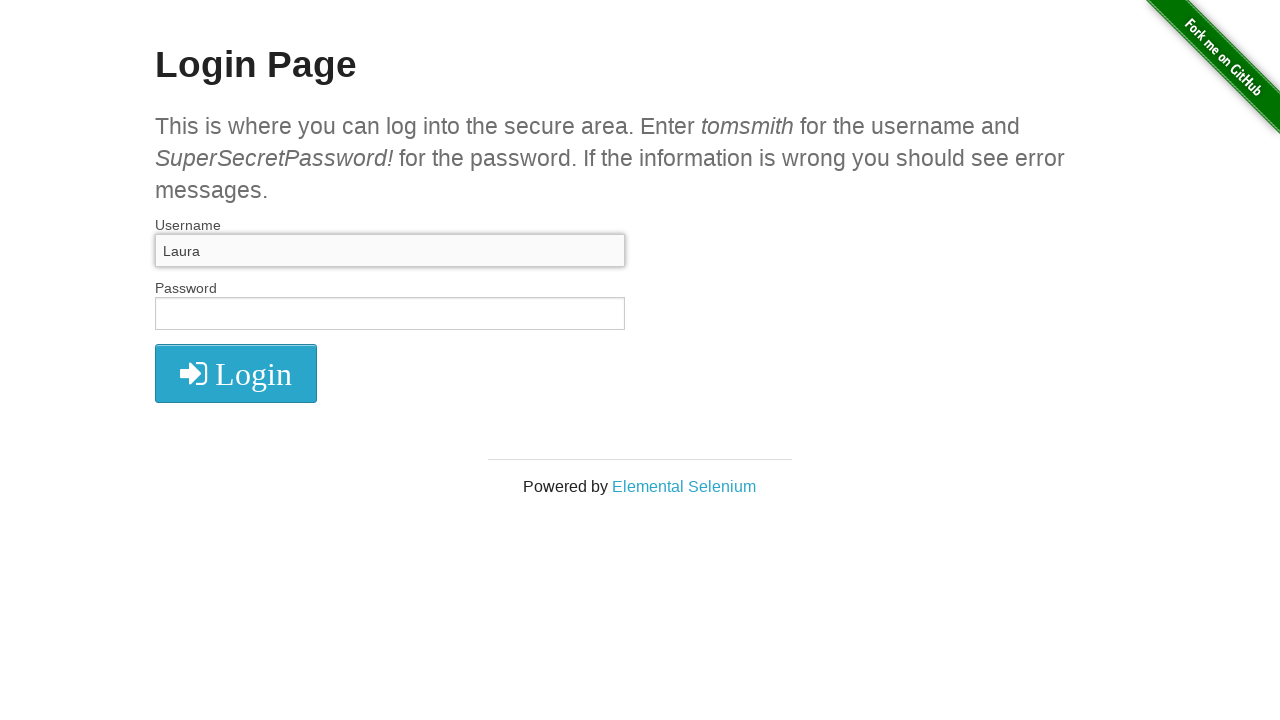

Filled password field with 'SuperSecretPassword!' on #password
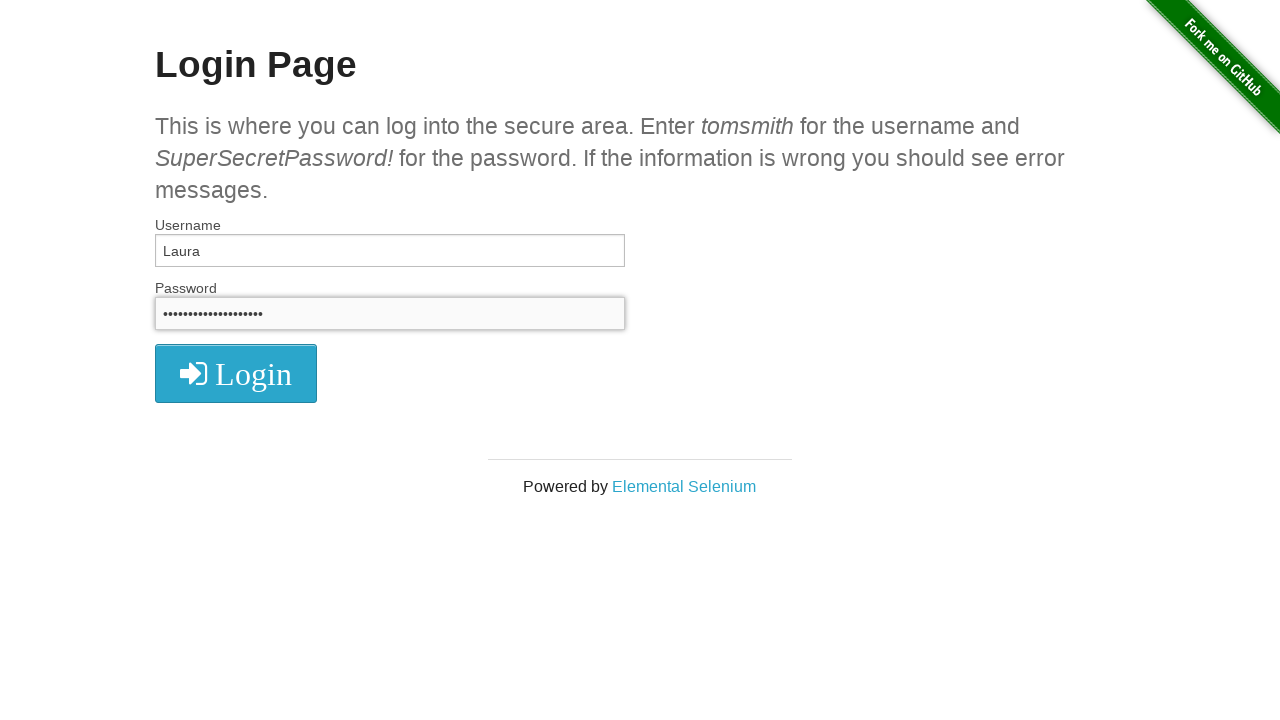

Clicked login button to submit invalid credentials at (236, 373) on button[type='submit']
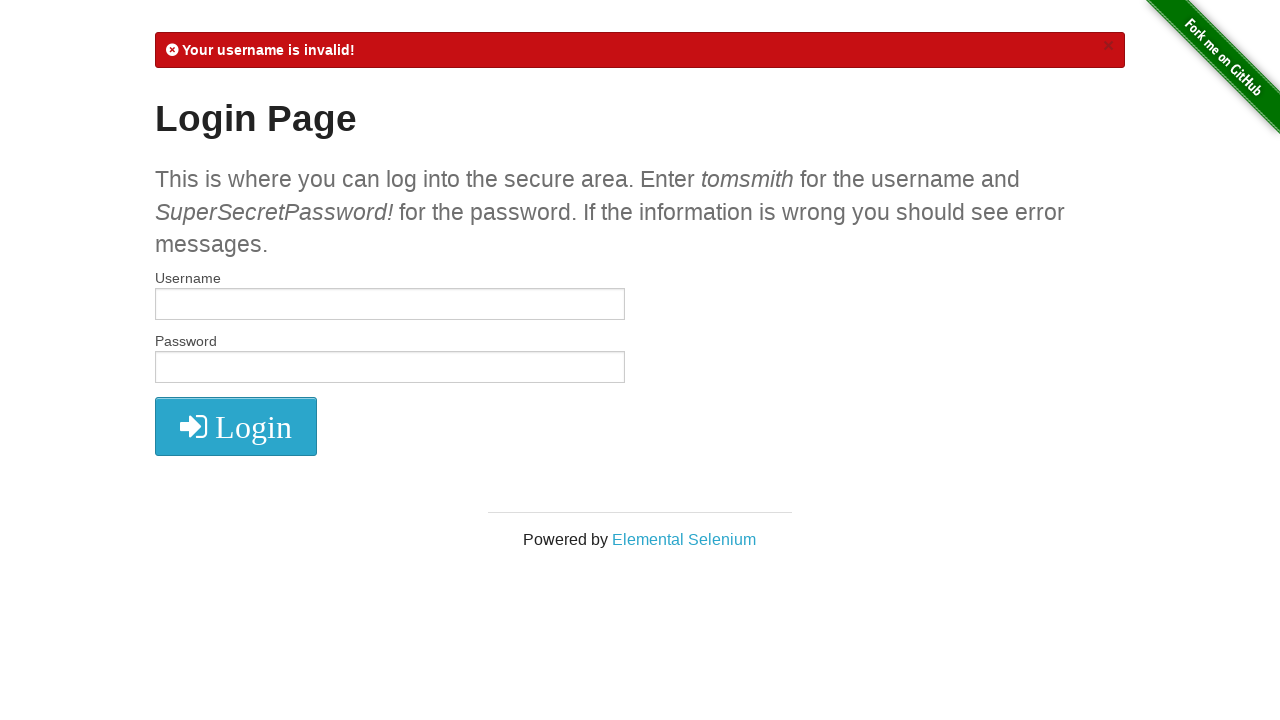

Located error message element
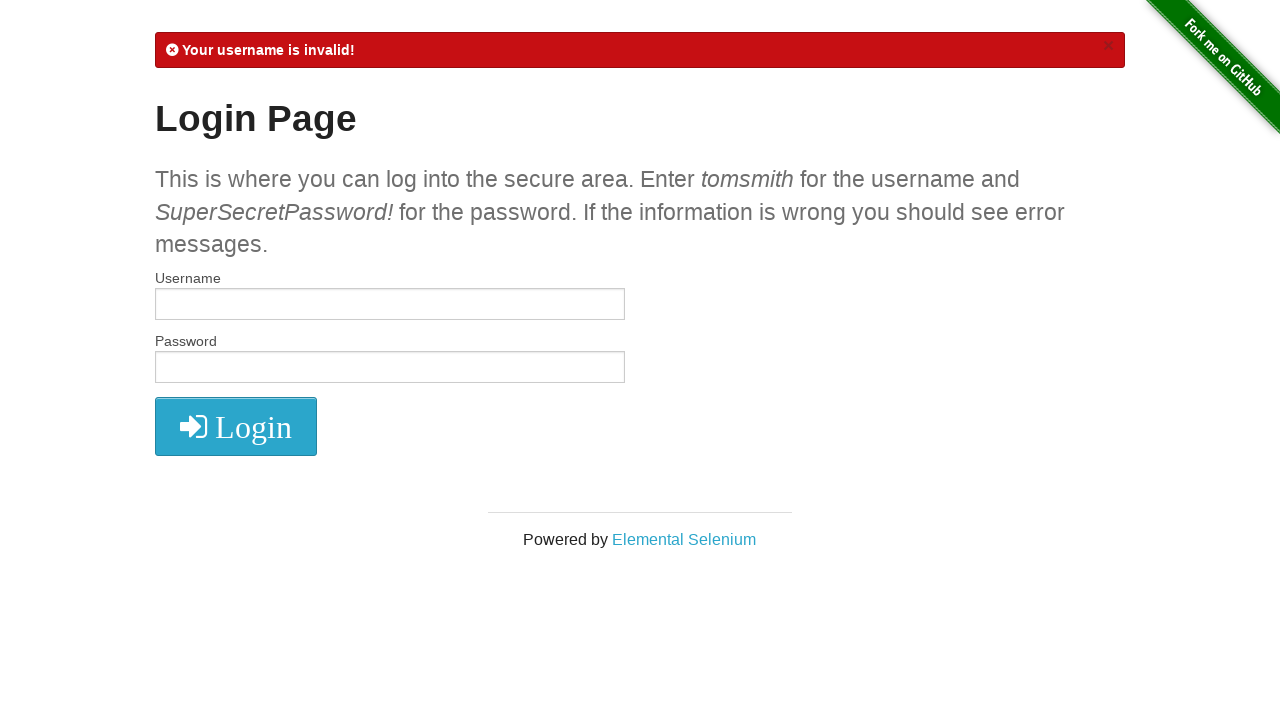

Retrieved error message text content
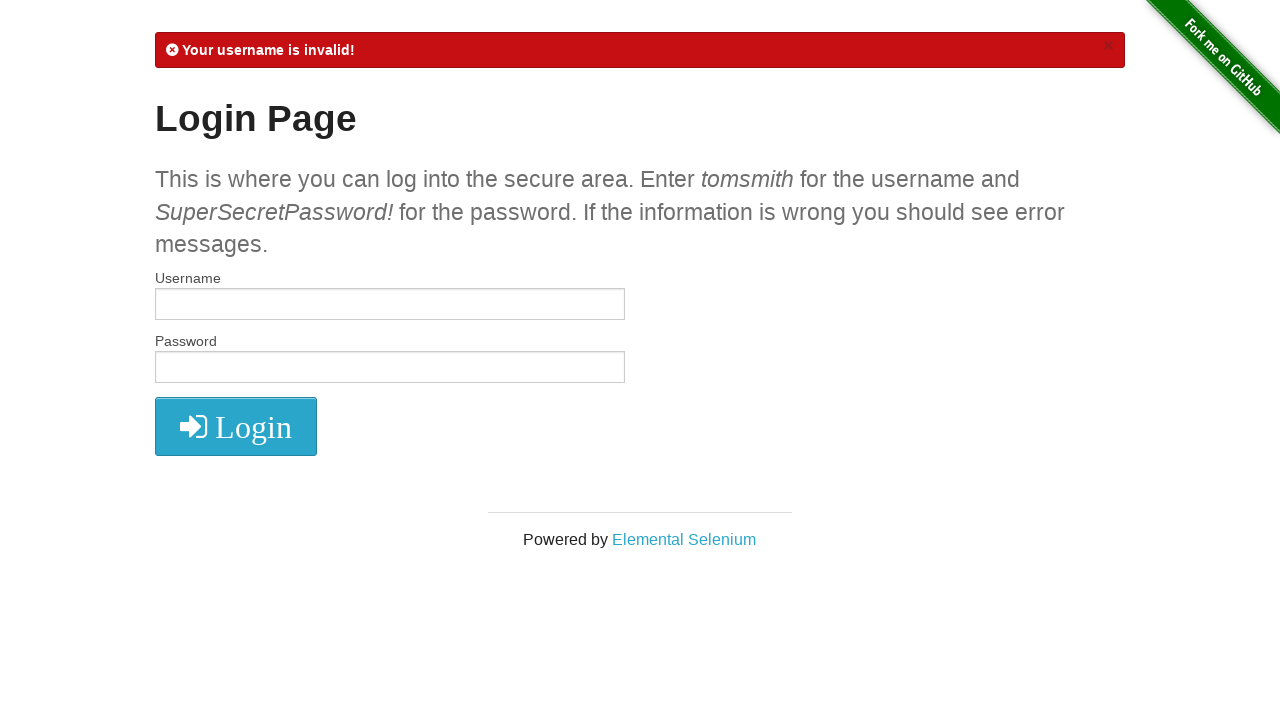

Verified error message contains 'Your username is invalid!'
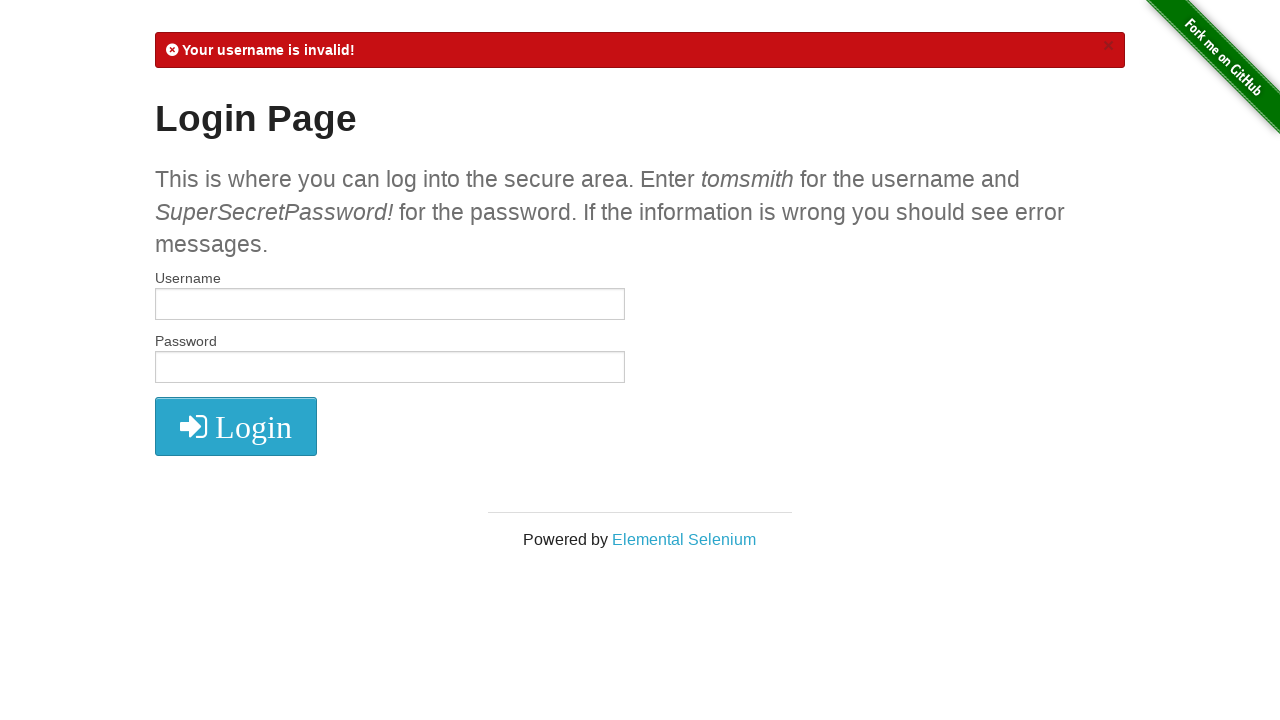

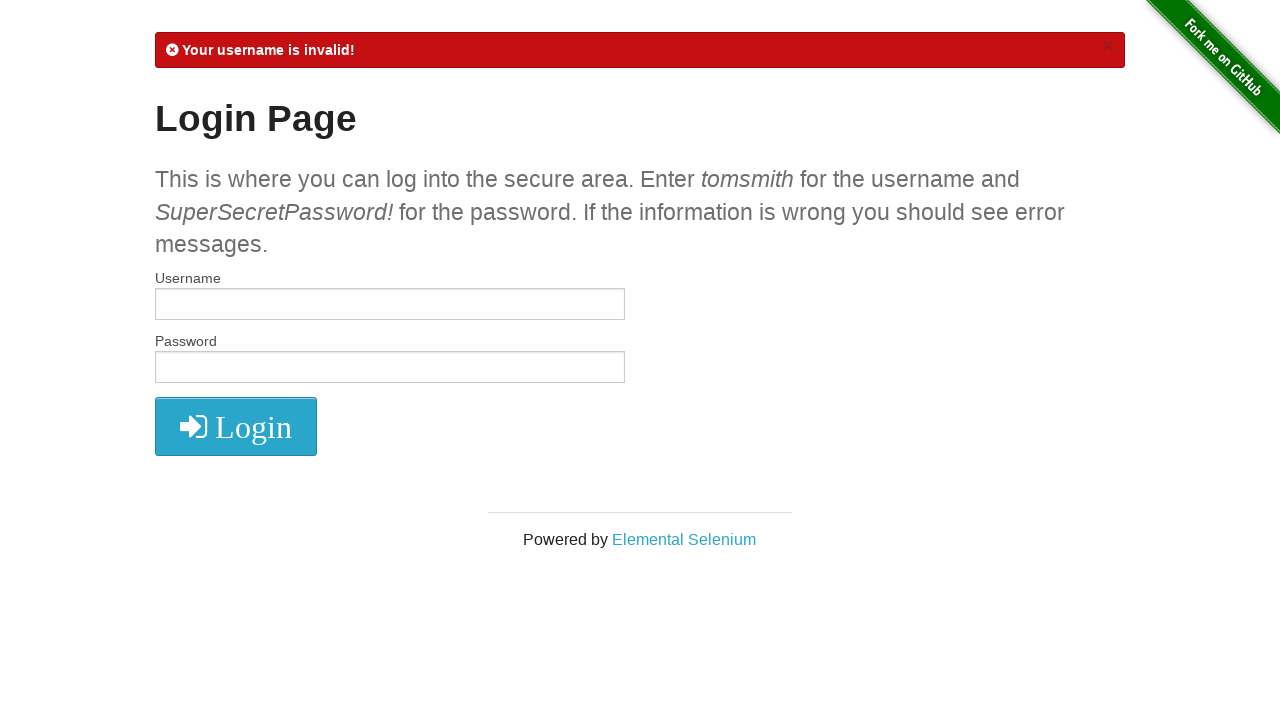